Tests table search functionality by entering "New York" in the search box and verifying that filtered results contain the search term

Starting URL: https://www.lambdatest.com/selenium-playground/table-sort-search-demo

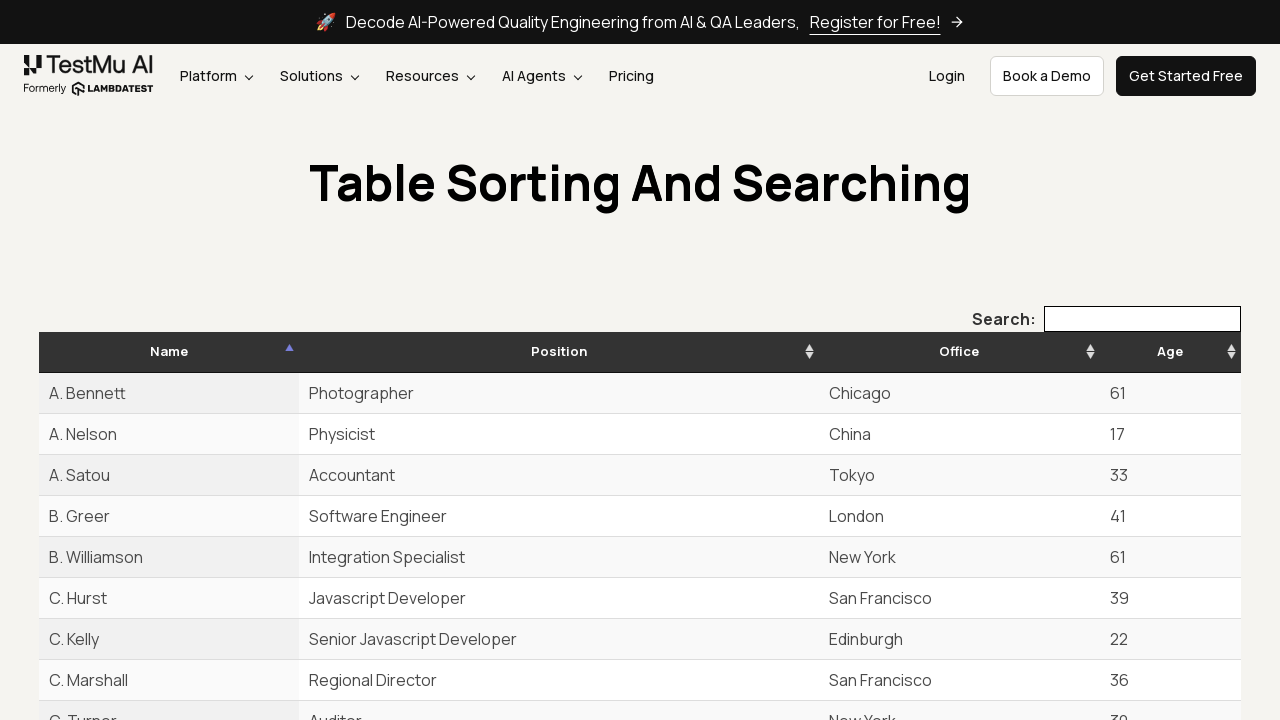

Search box element loaded
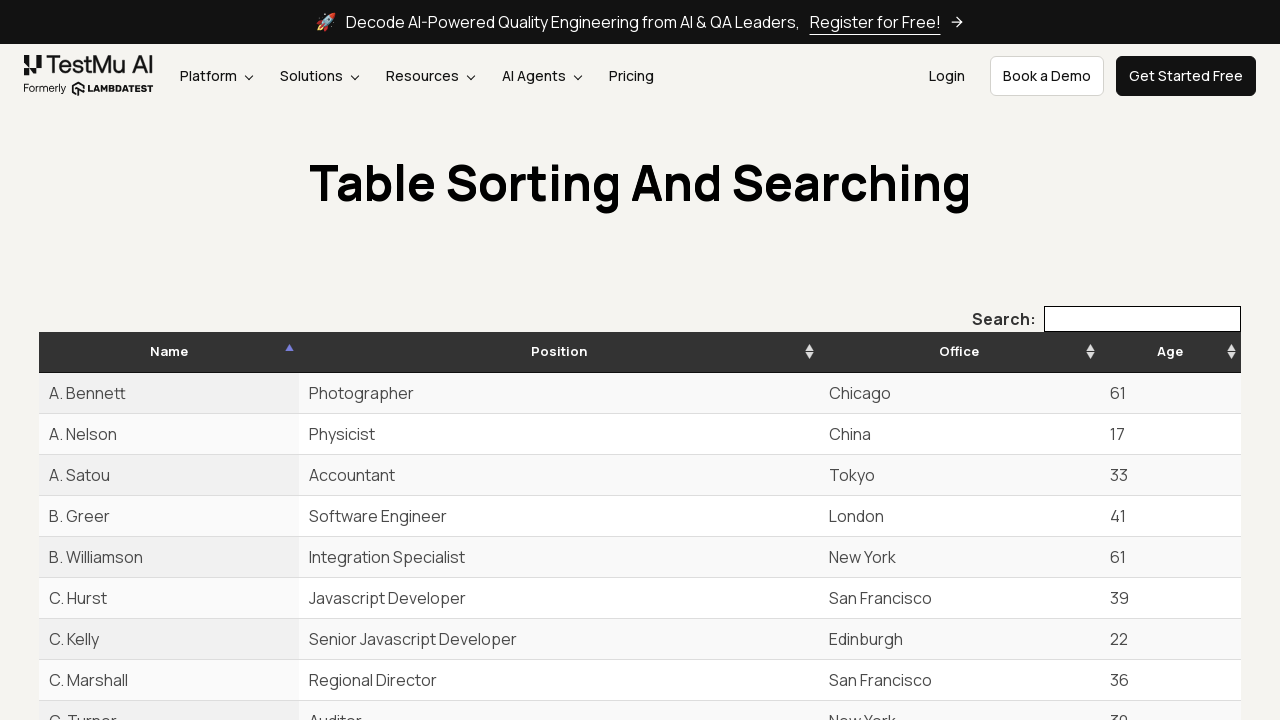

Entered 'New York' in search box on (//input[@type='search'])[1]
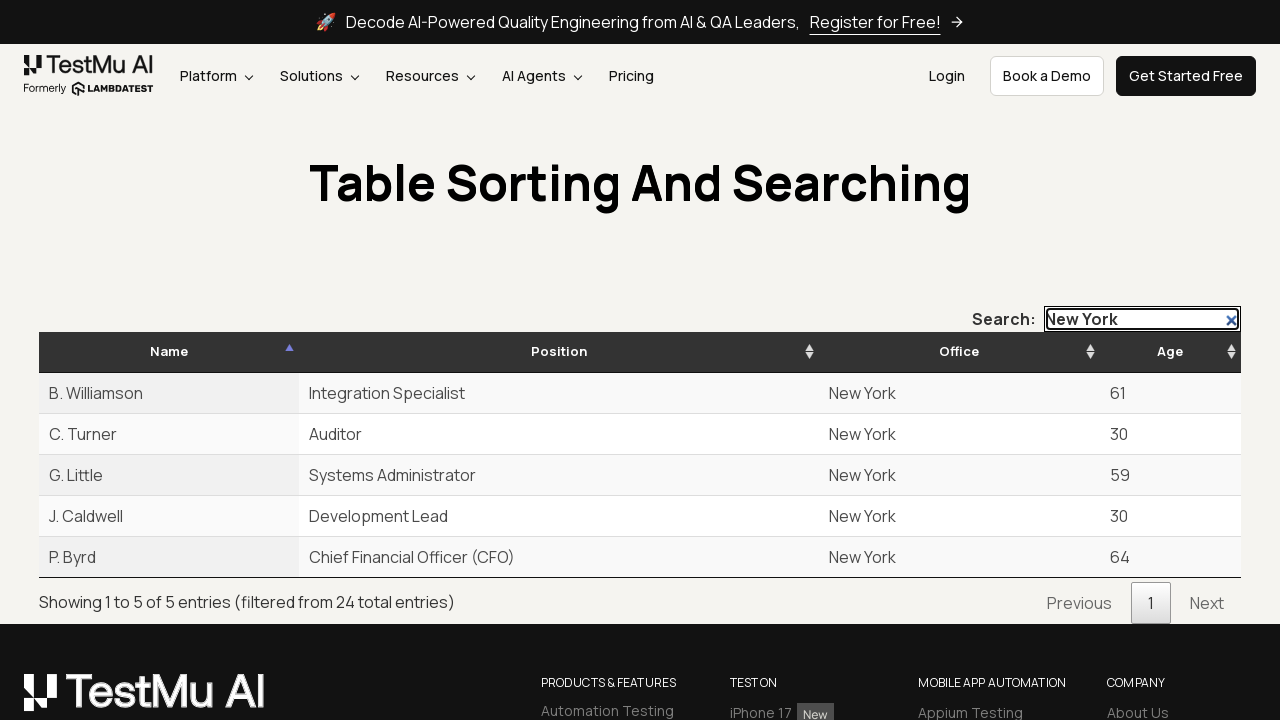

Filtered search results loaded
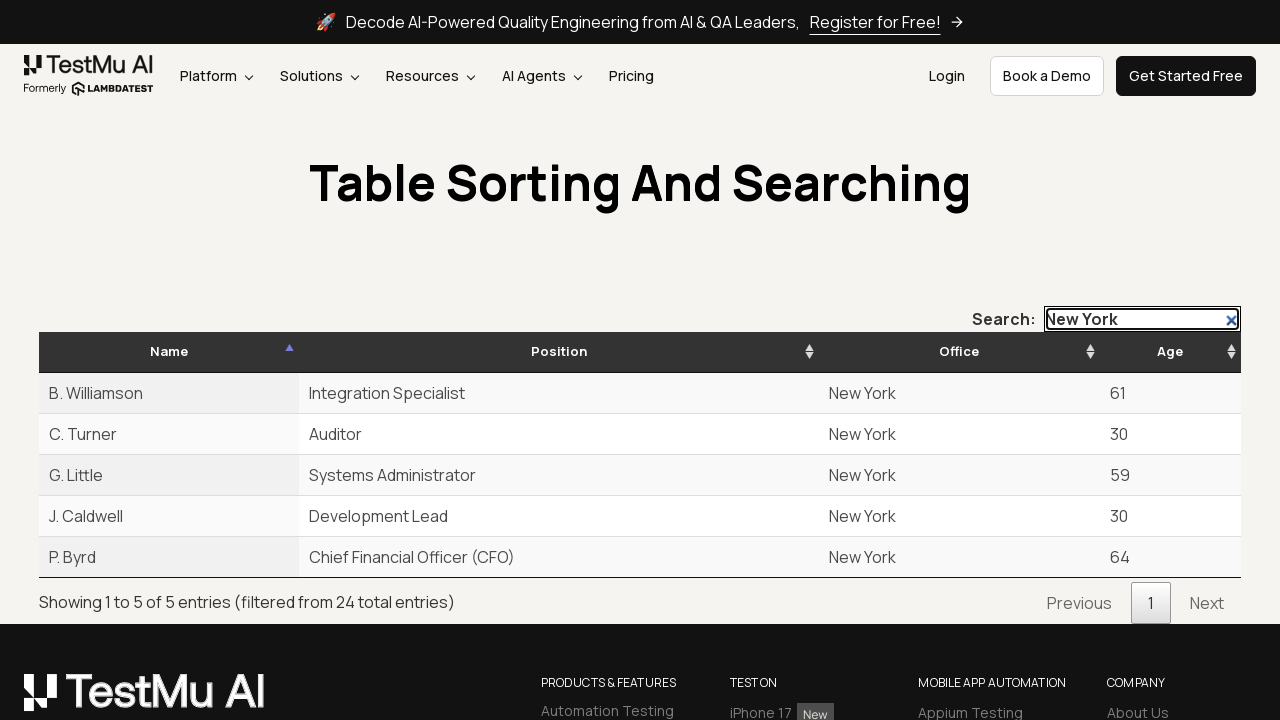

Retrieved 5 result rows from table
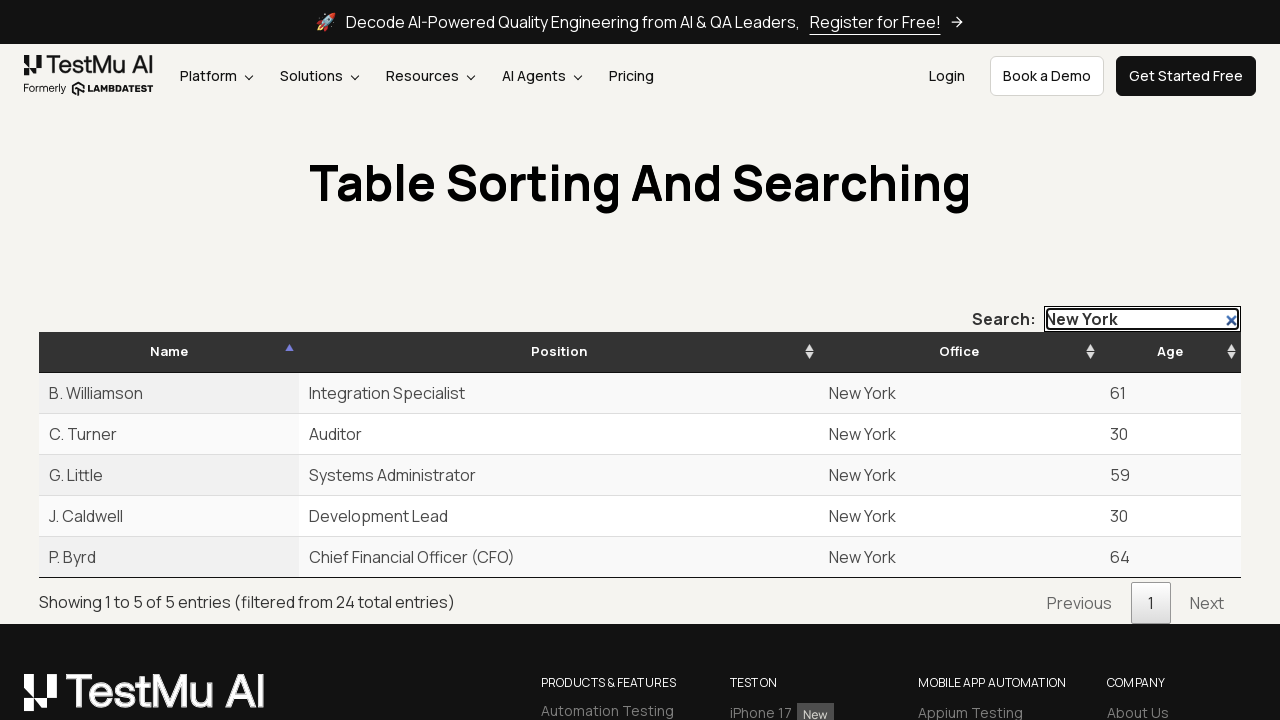

Verified that exactly 5 search results are displayed
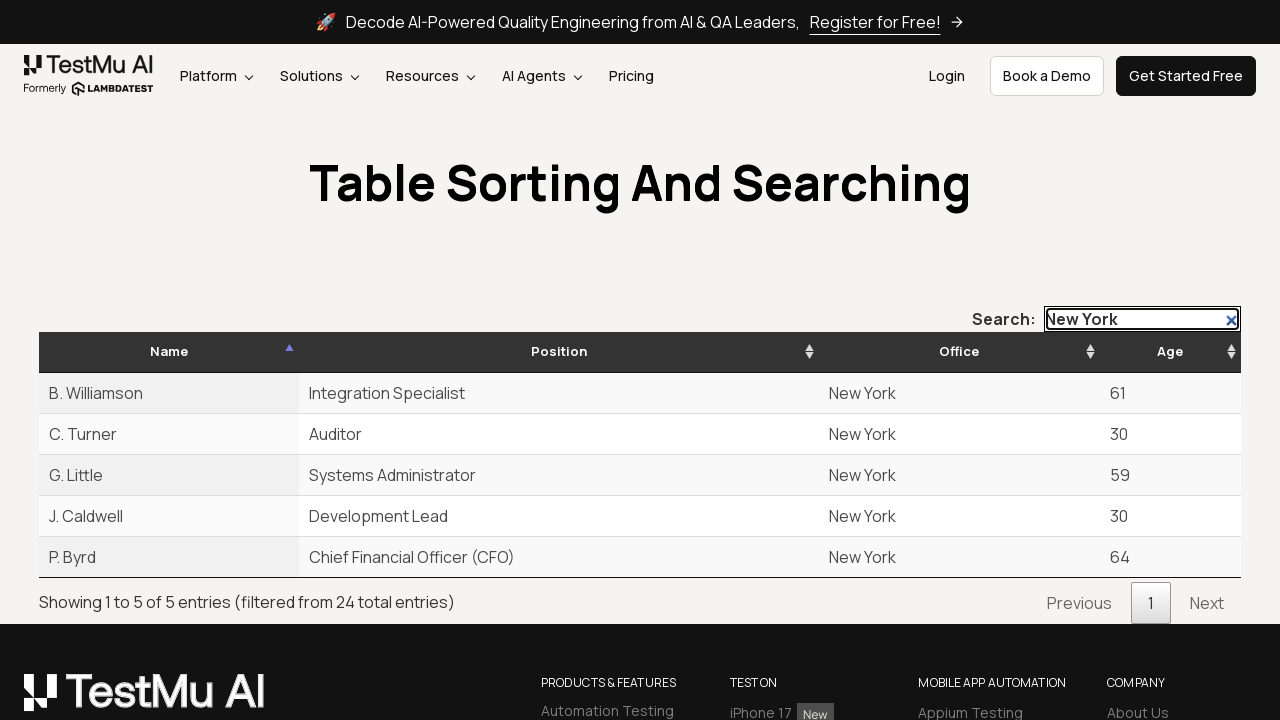

Verified row 1 contains 'New York': New York
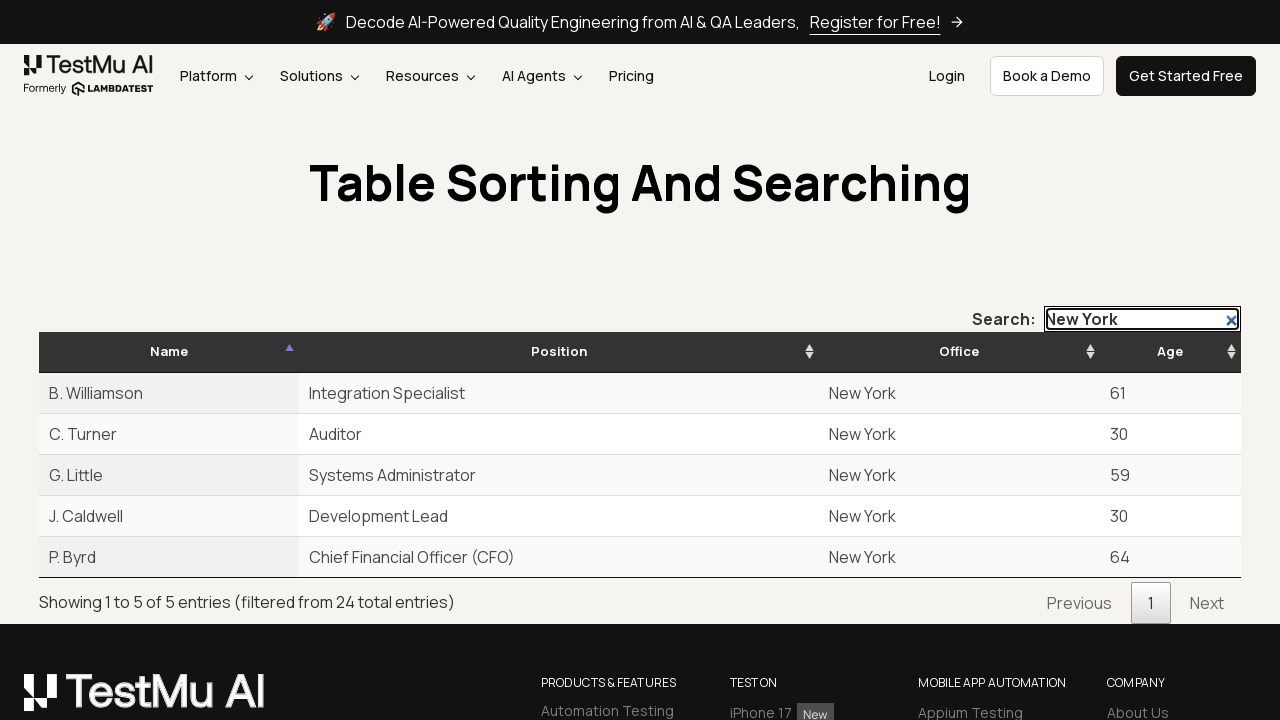

Verified row 2 contains 'New York': New York
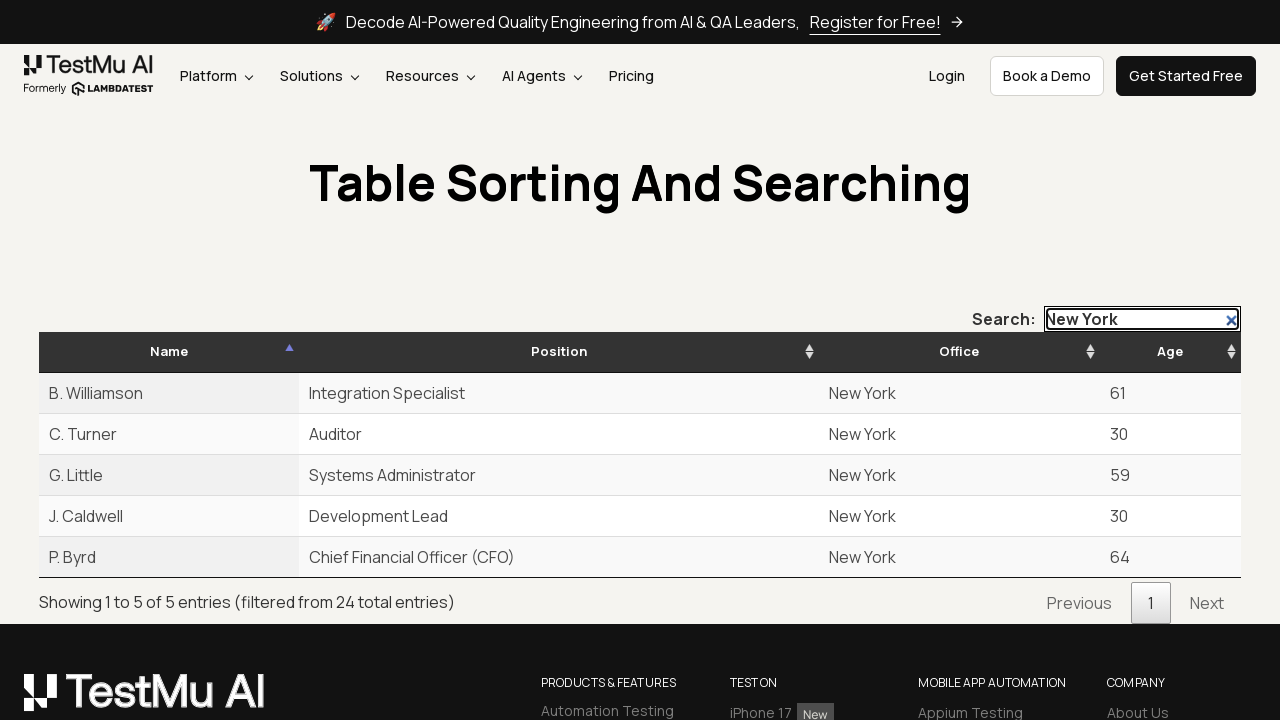

Verified row 3 contains 'New York': New York
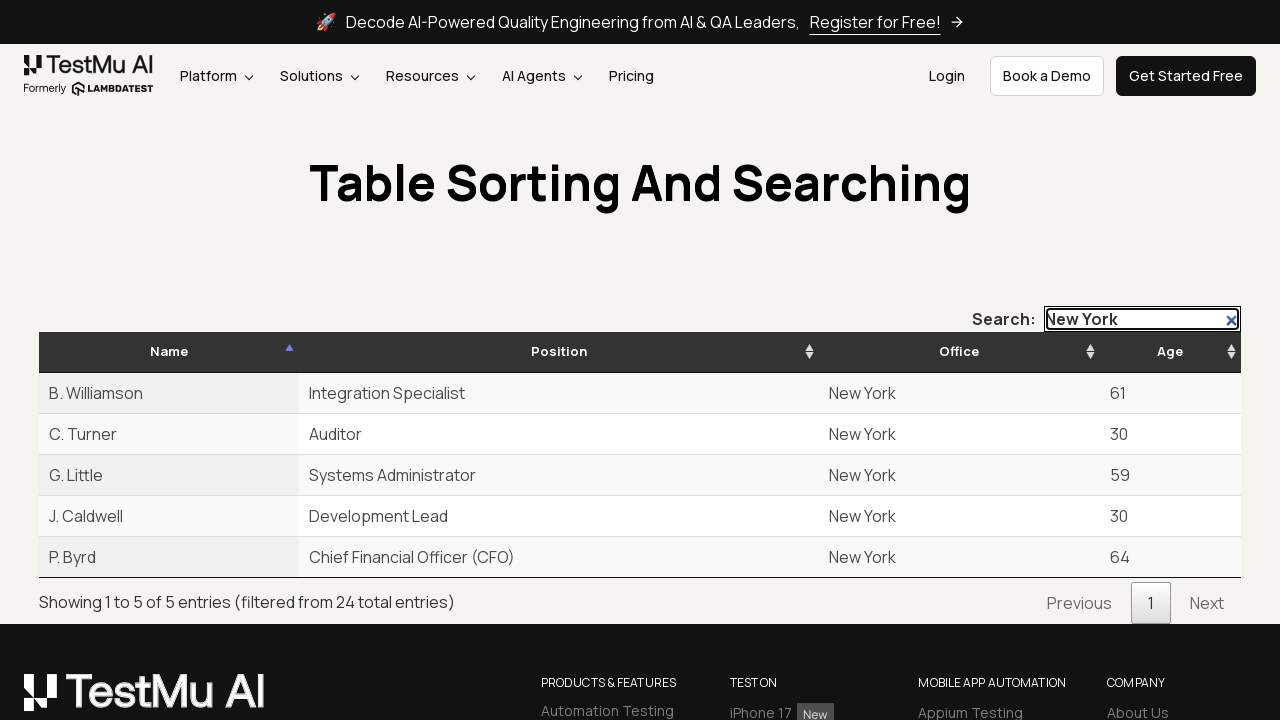

Verified row 4 contains 'New York': New York
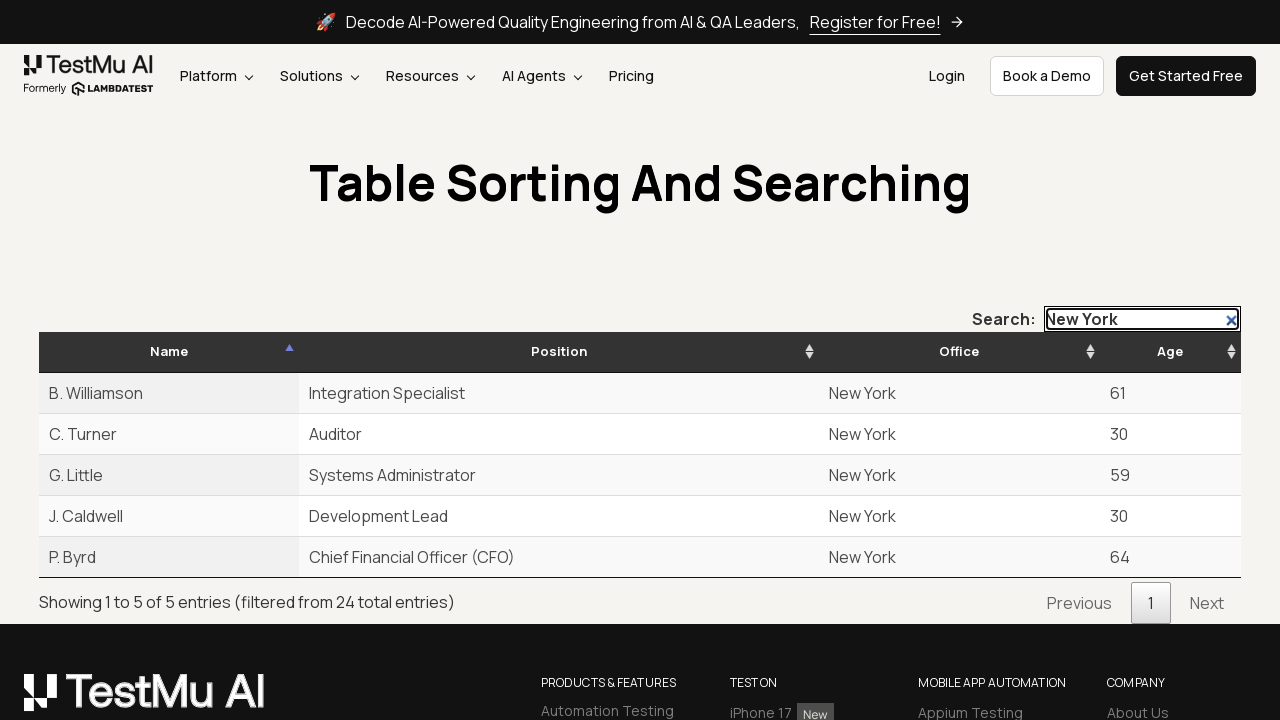

Verified row 5 contains 'New York': New York
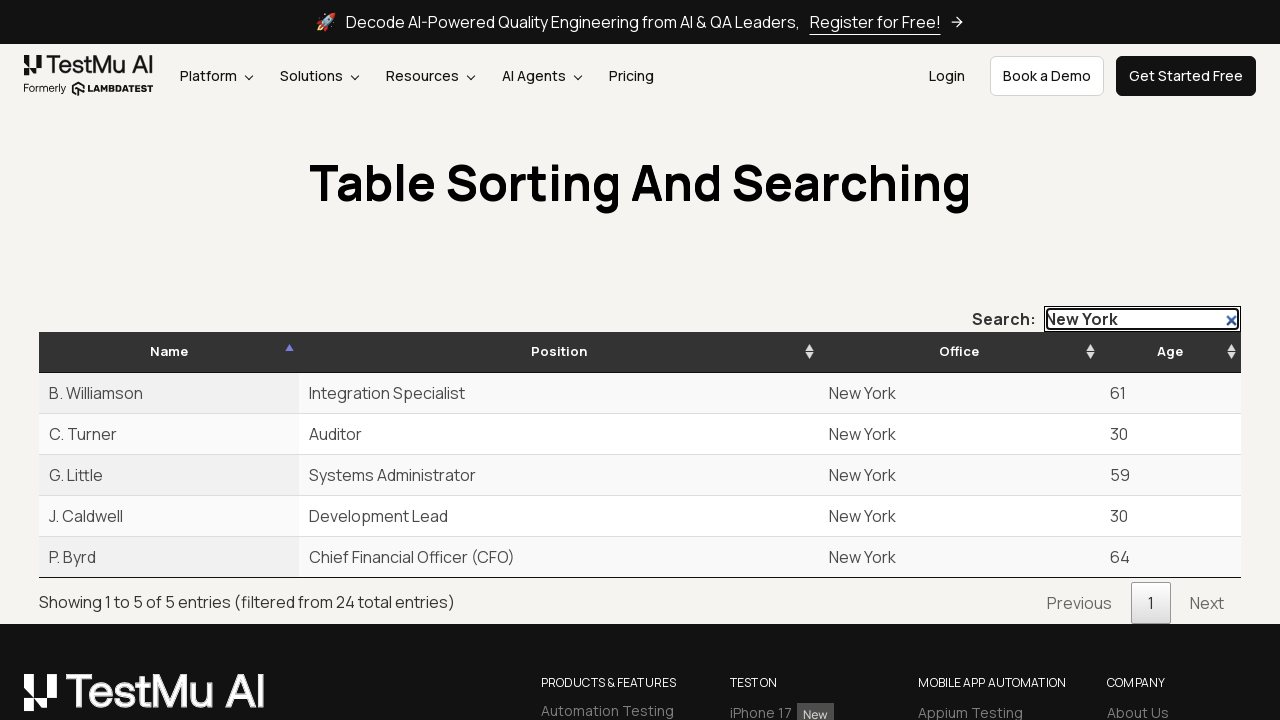

Retrieved total entries count text: Showing 1 to 5 of 5 entries (filtered from 24 total entries)
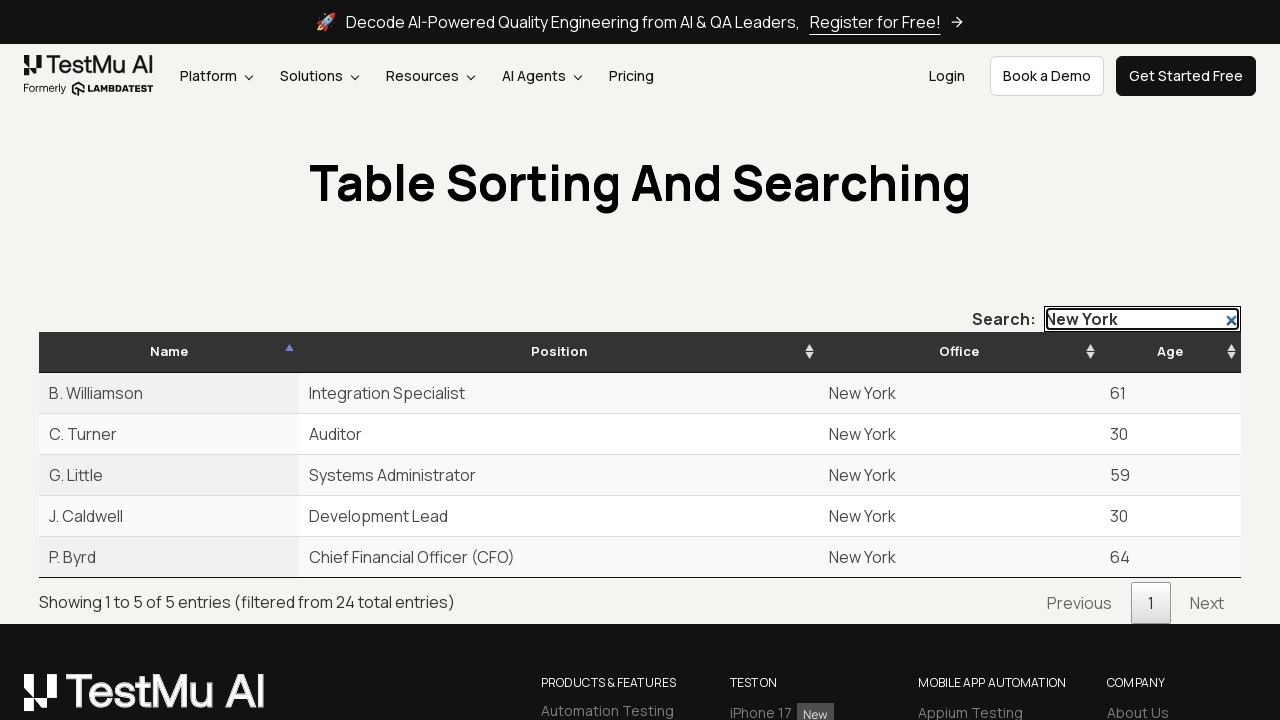

Verified total entries count shows 5 results filtered from 24 total entries
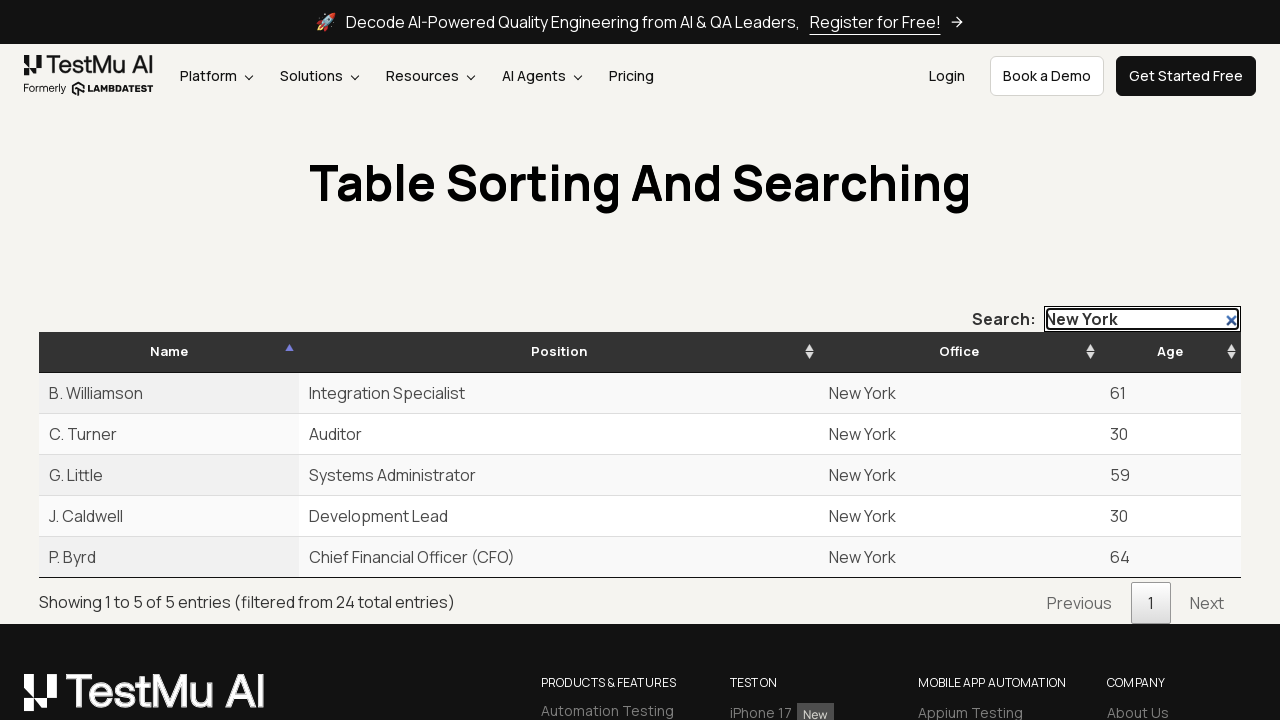

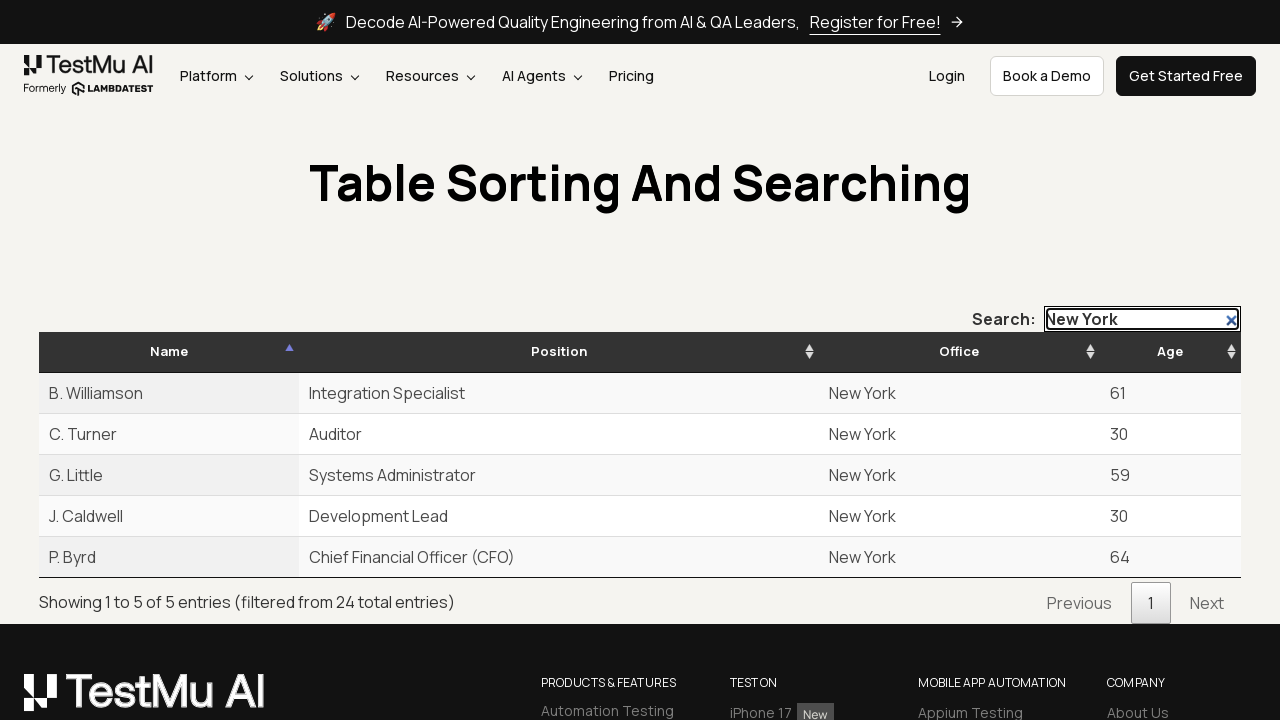